Tests dropdown selection functionality by selecting options using different methods - by visible text, by index, and by value

Starting URL: https://training-support.net/webelements/selects

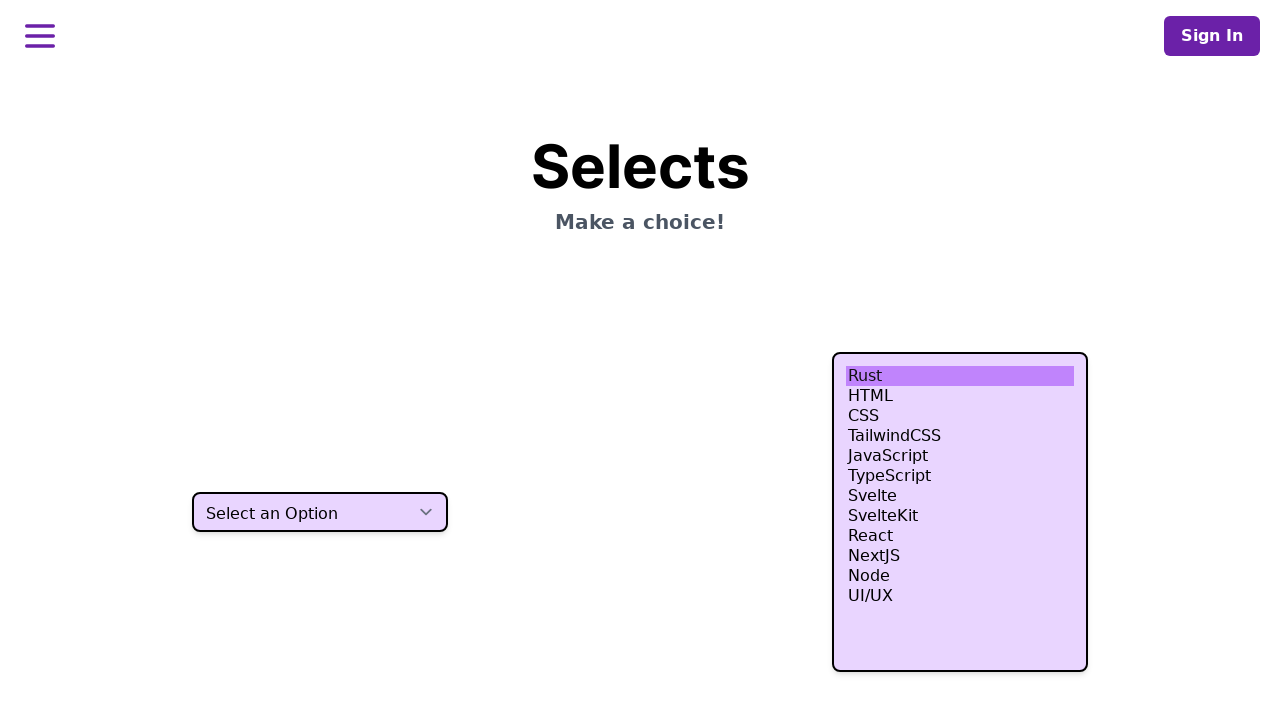

Selected dropdown option 'Two' by visible text on select.h-10
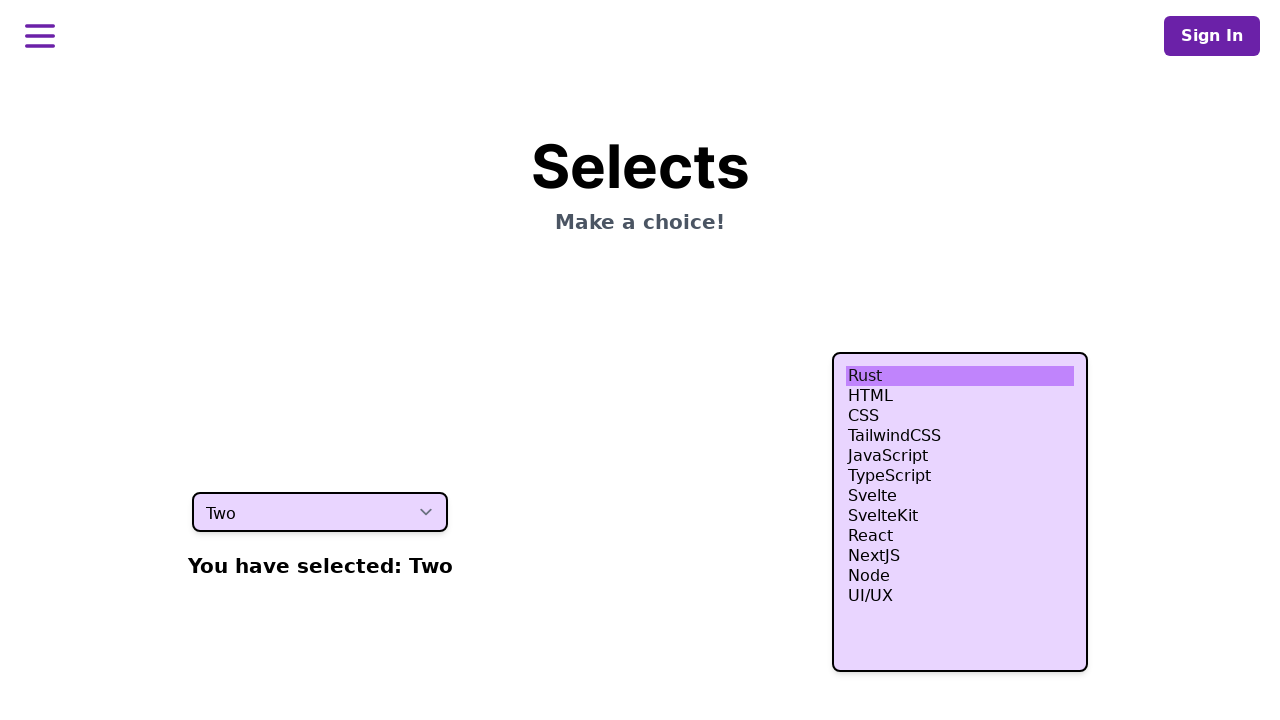

Selected dropdown option by index 3 (fourth option) on select.h-10
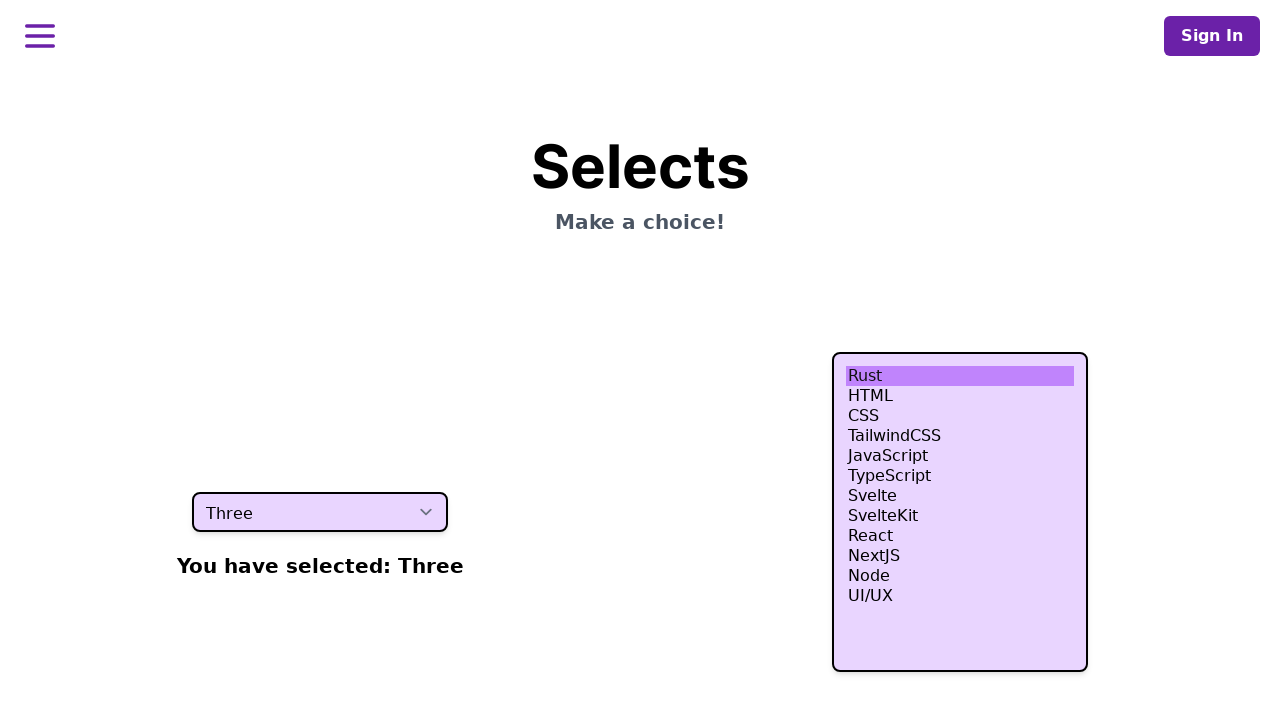

Selected dropdown option by value 'four' on select.h-10
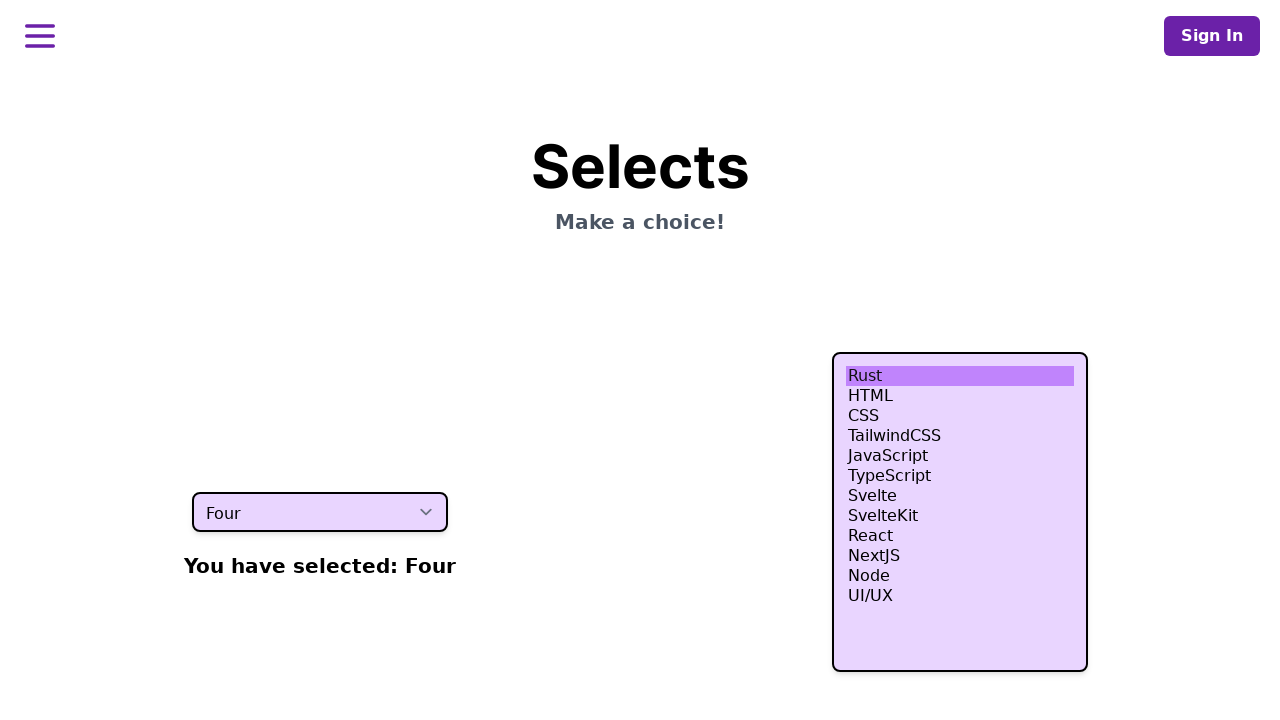

Retrieved all dropdown options to verify they exist
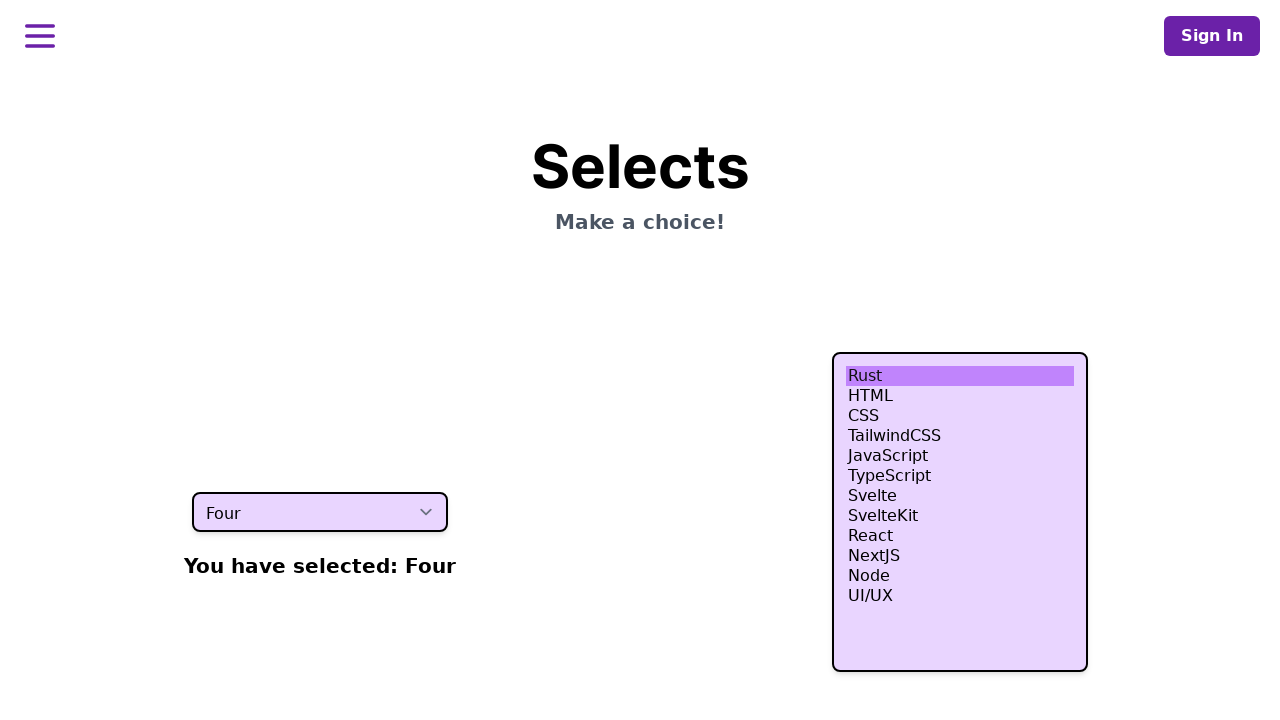

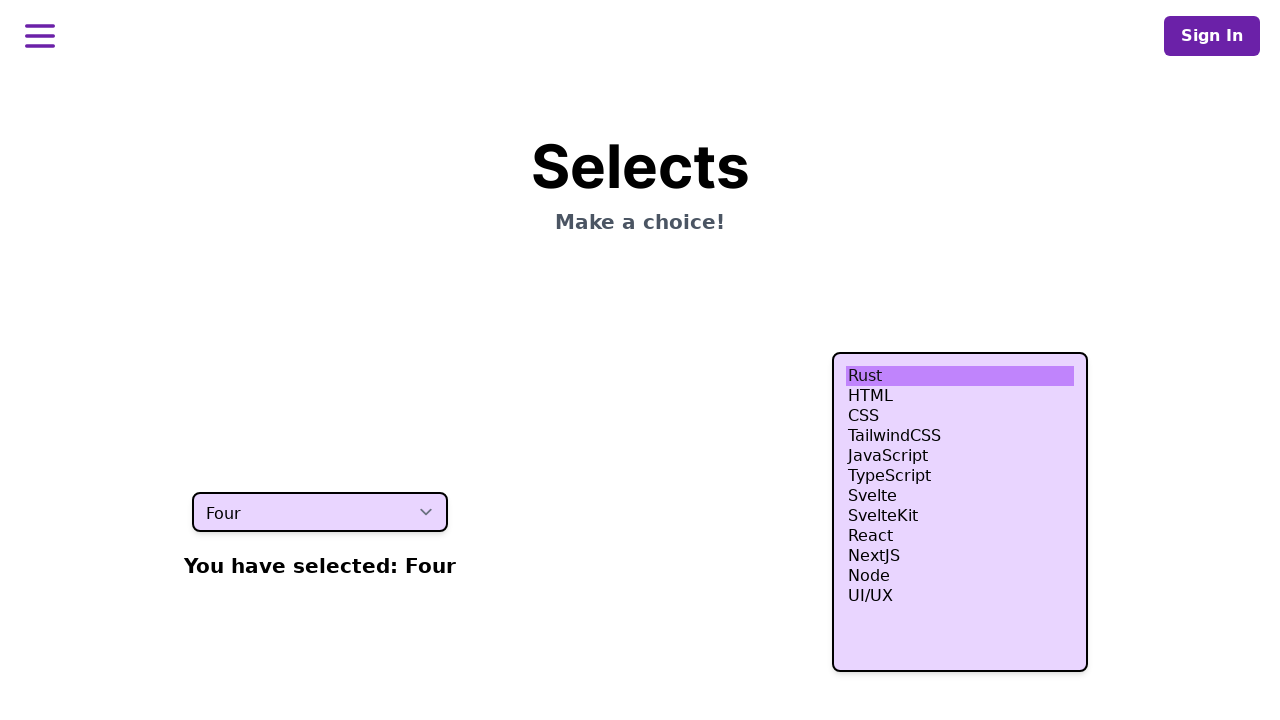